Tests browser window handling by clicking a button that opens a new window, switching to it, and verifying content in the new window

Starting URL: https://demoqa.com/browser-windows

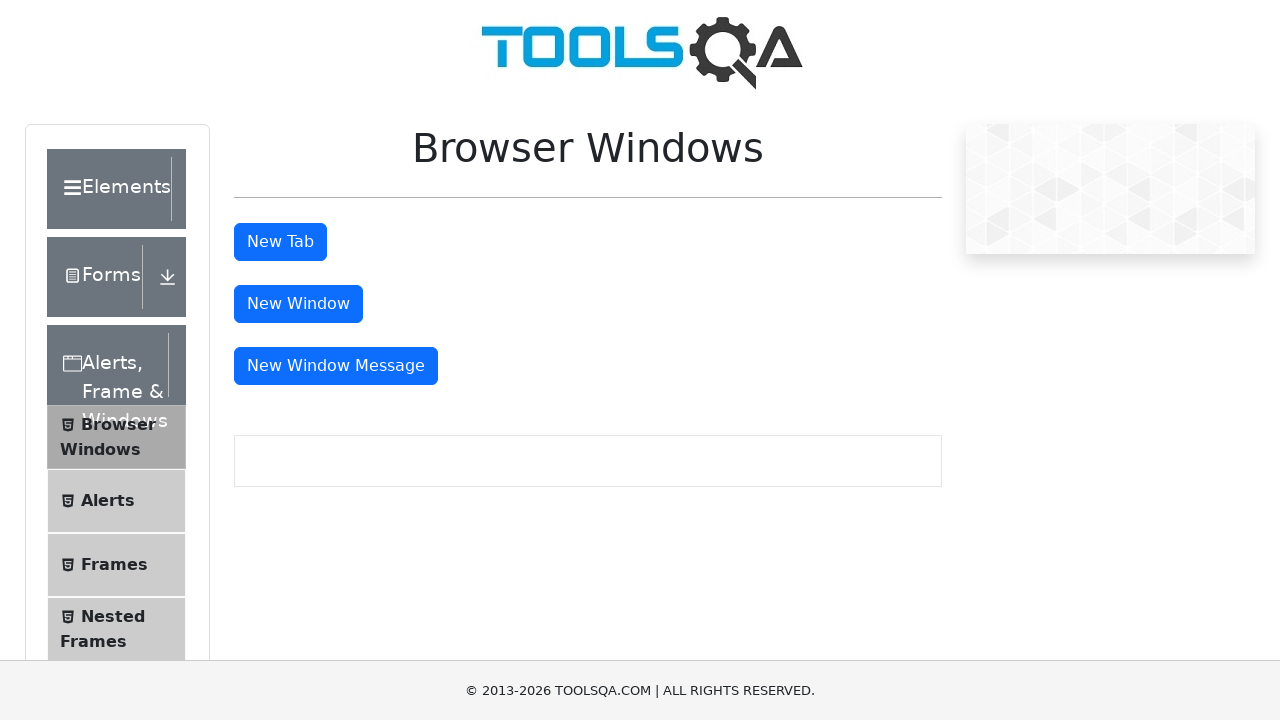

Clicked button to open new window at (298, 304) on #windowButton
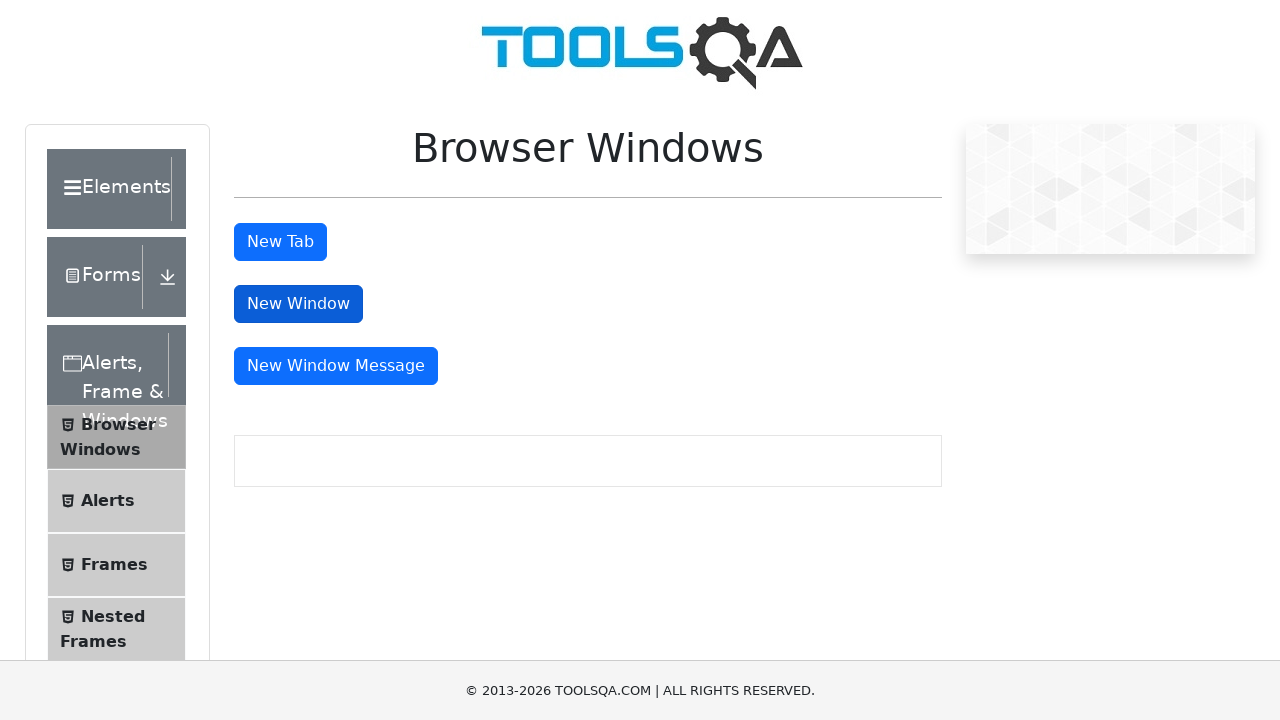

New window opened and switched to it
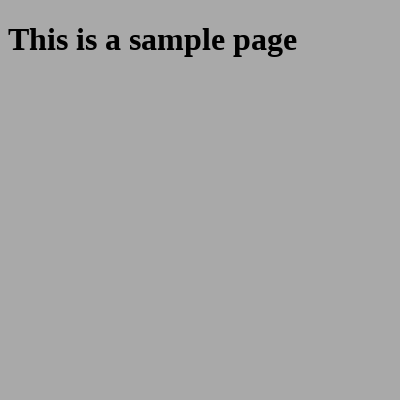

New page finished loading
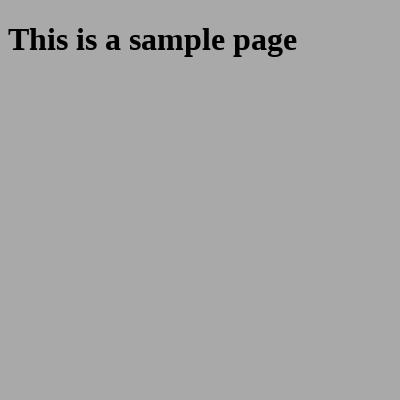

Located sample heading element in new window
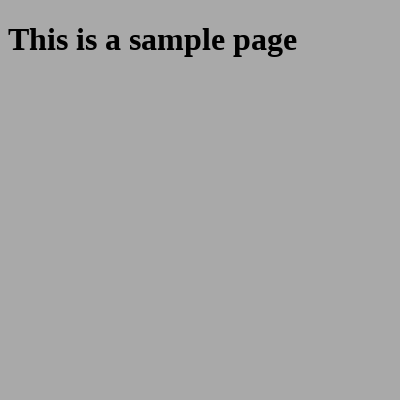

Verified heading text: This is a sample page
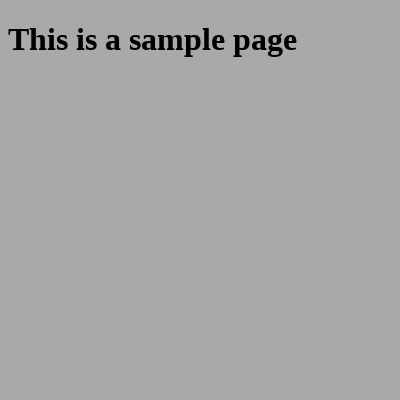

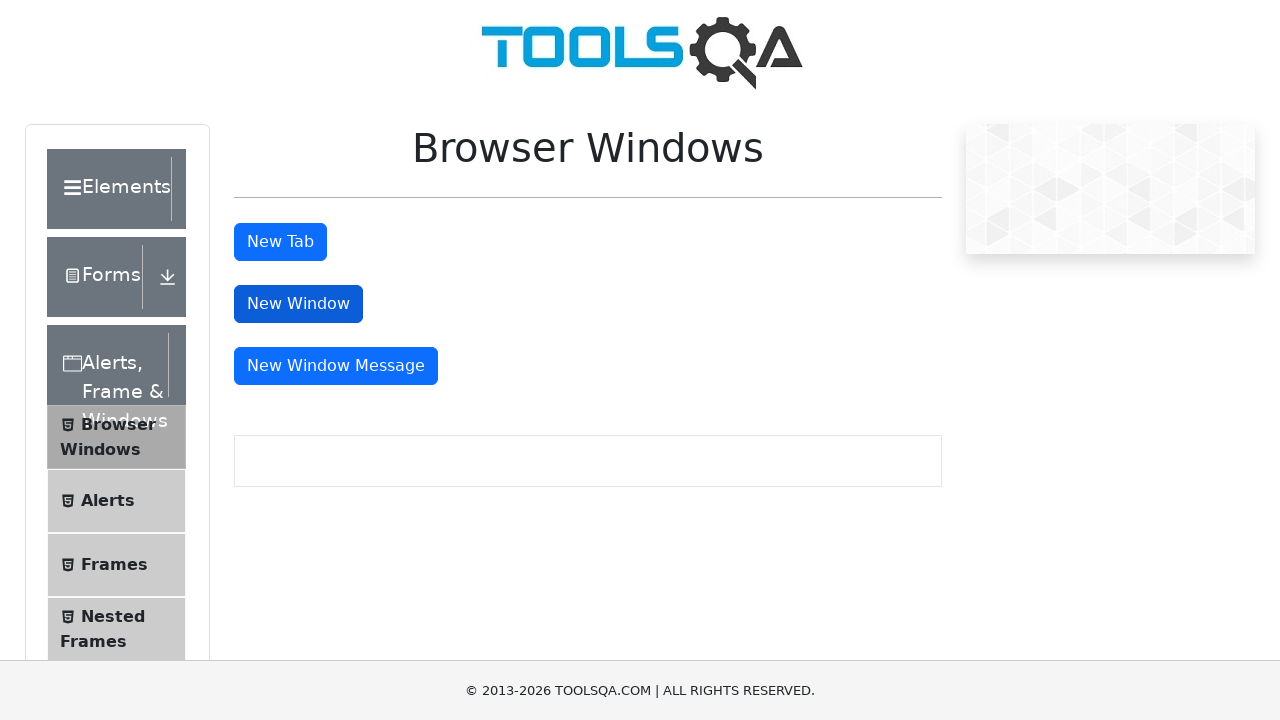